Tests finding the first element with a specific class name and verifying its text content

Starting URL: https://kristinek.github.io/site/examples/locators

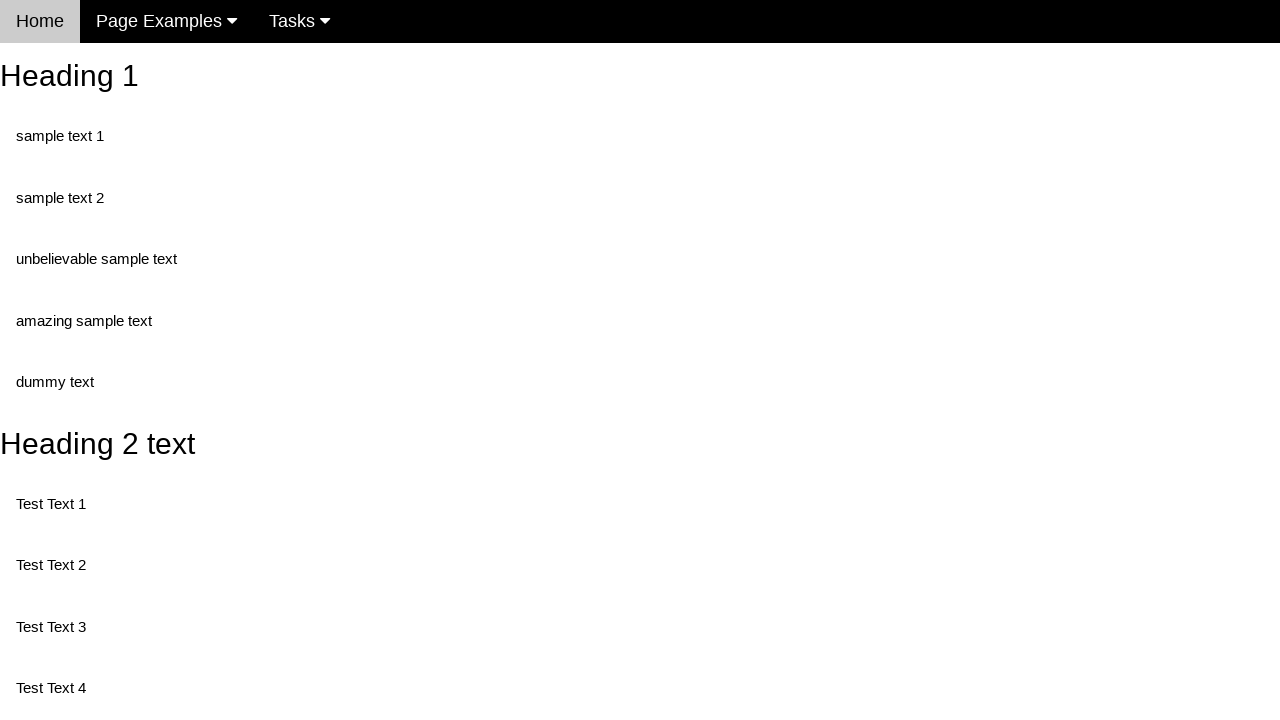

Navigated to locators example page
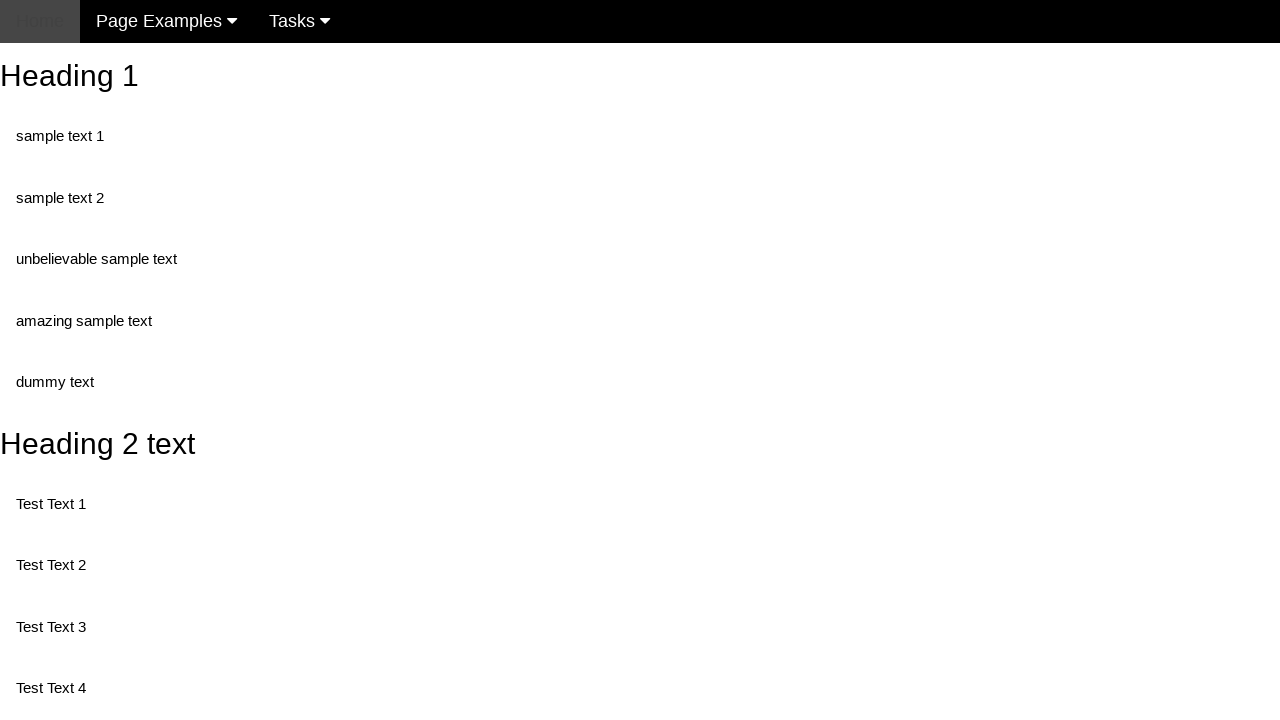

Located first element with class 'test'
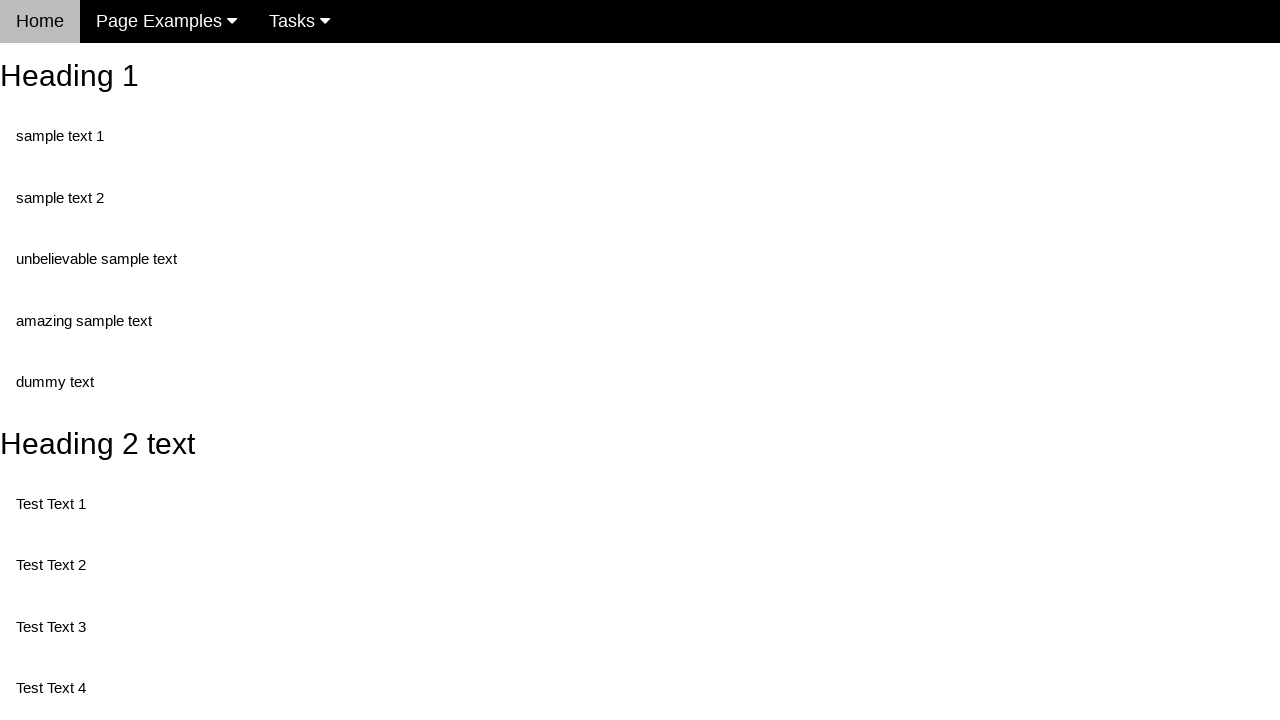

Waited for first test element to be visible
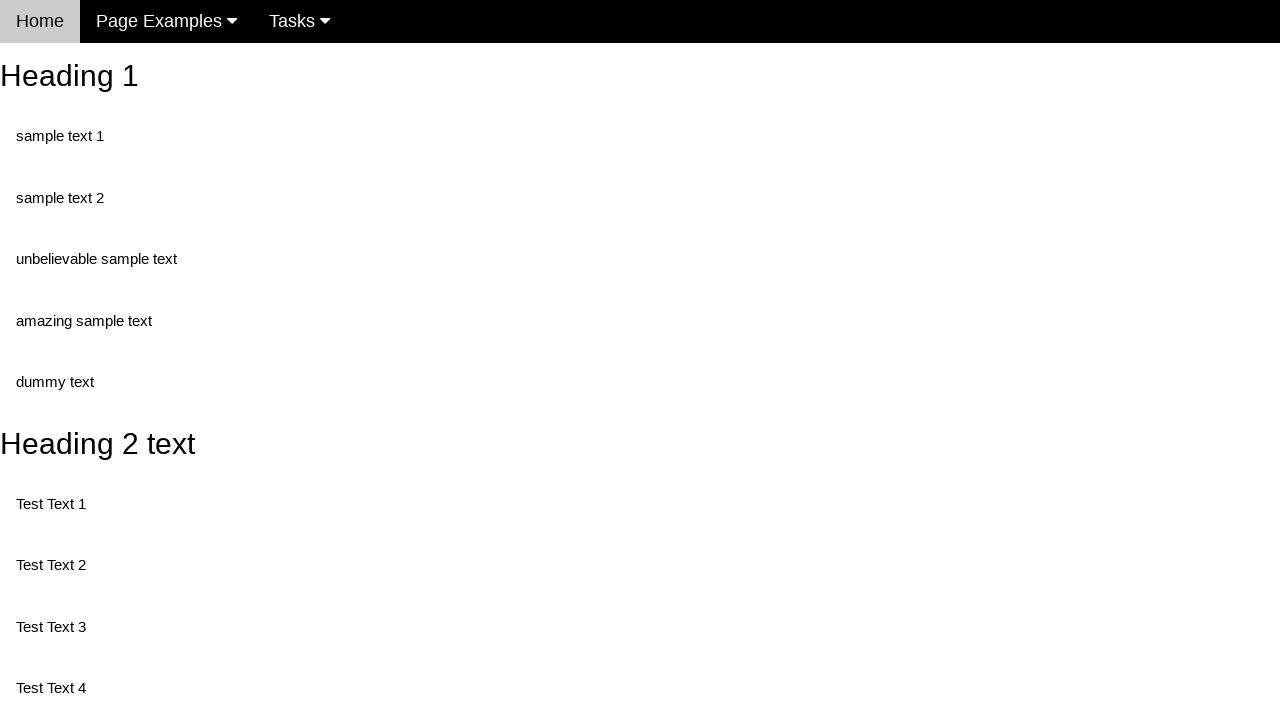

Verified first test element text content equals 'Test Text 1'
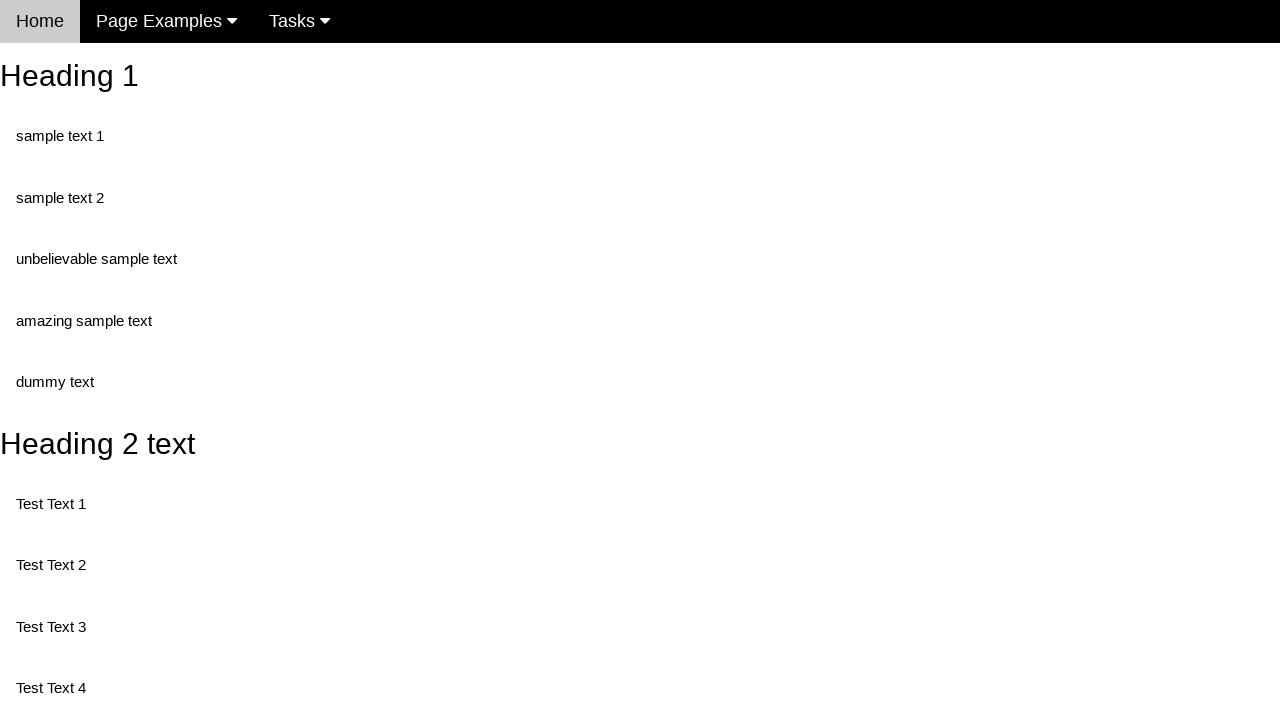

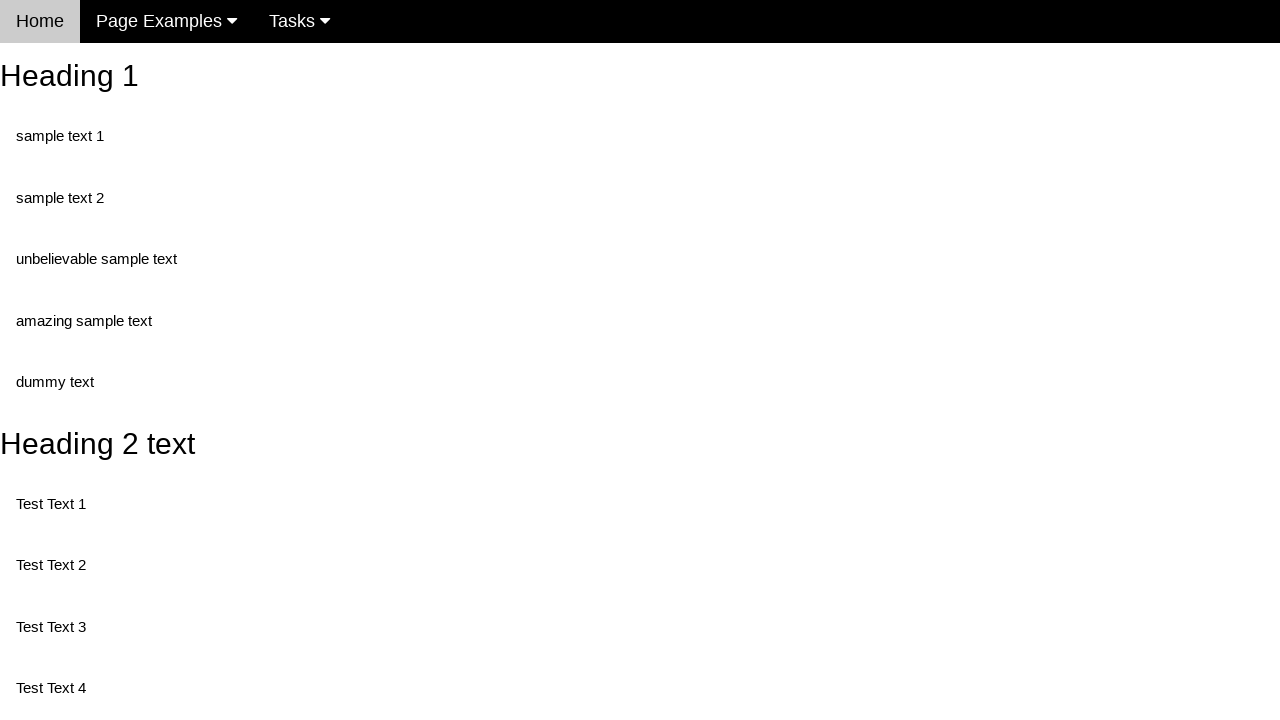